Tests multi-select functionality by holding Control key and clicking on random non-consecutive numbers (1, 4, 8, 11, 14, 18), then verifies 6 items are selected

Starting URL: https://automationfc.github.io/jquery-selectable/

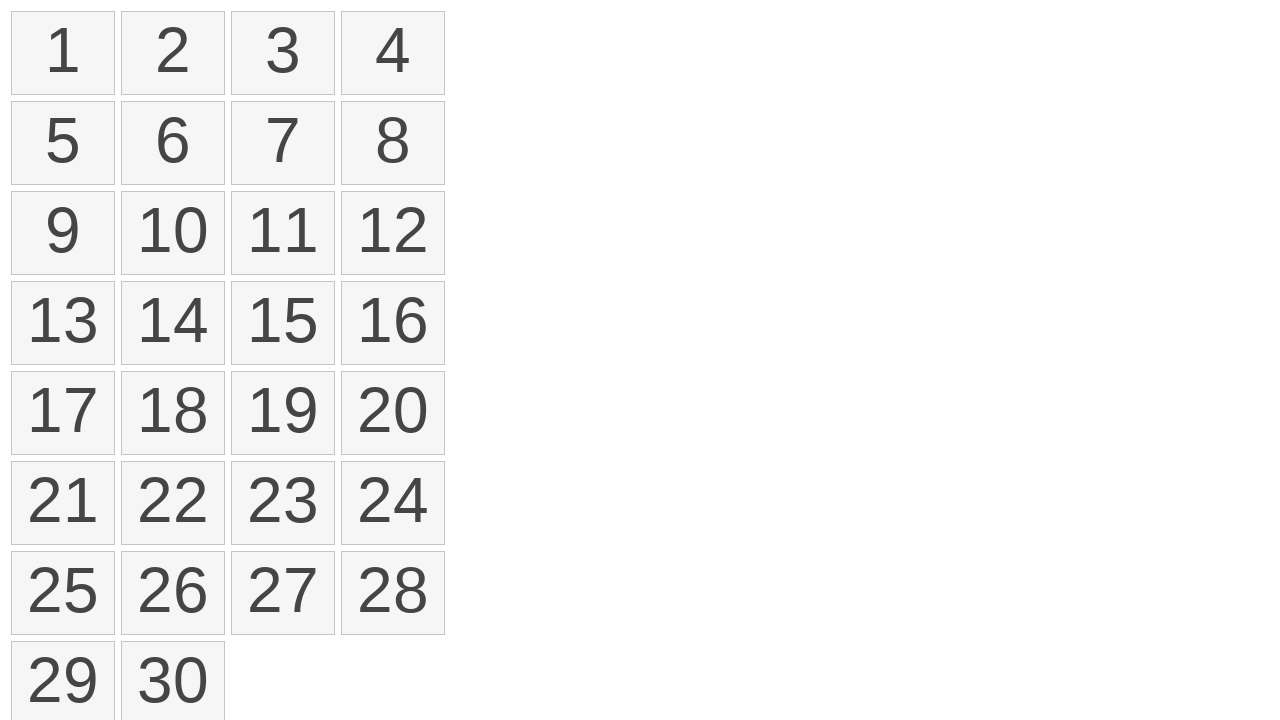

Located all selectable number elements
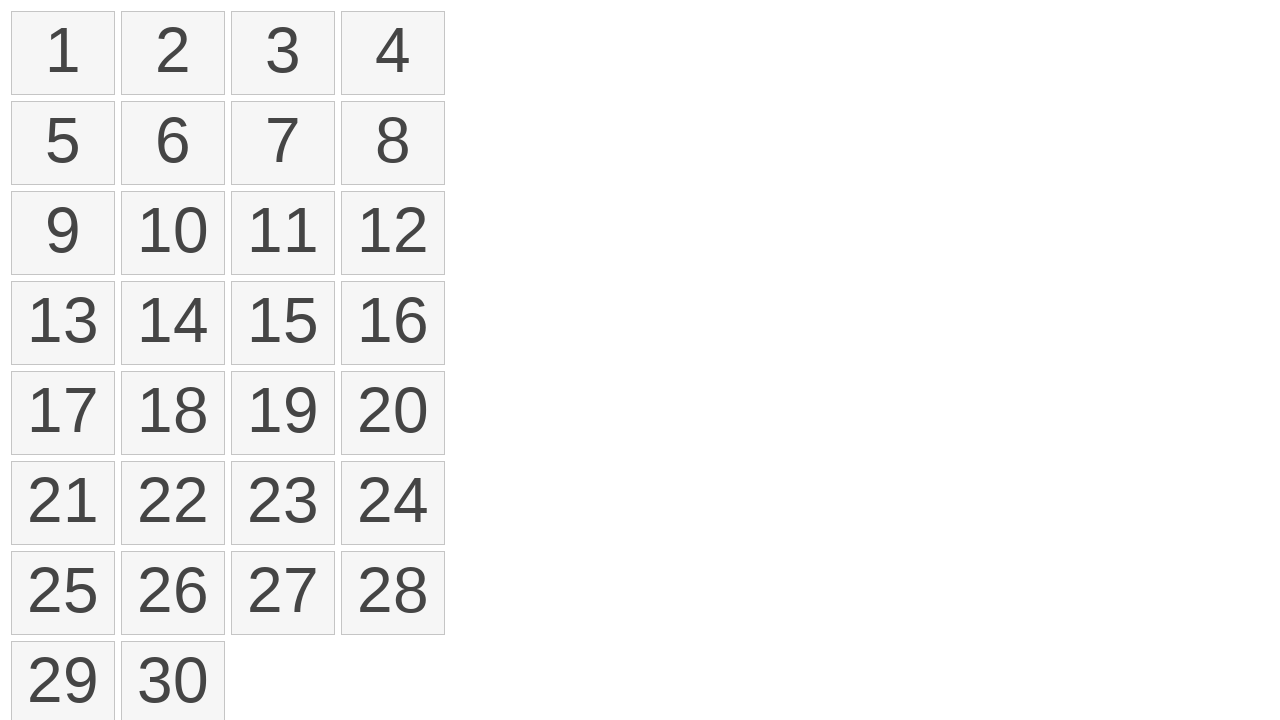

Pressed and held Control key for multi-select
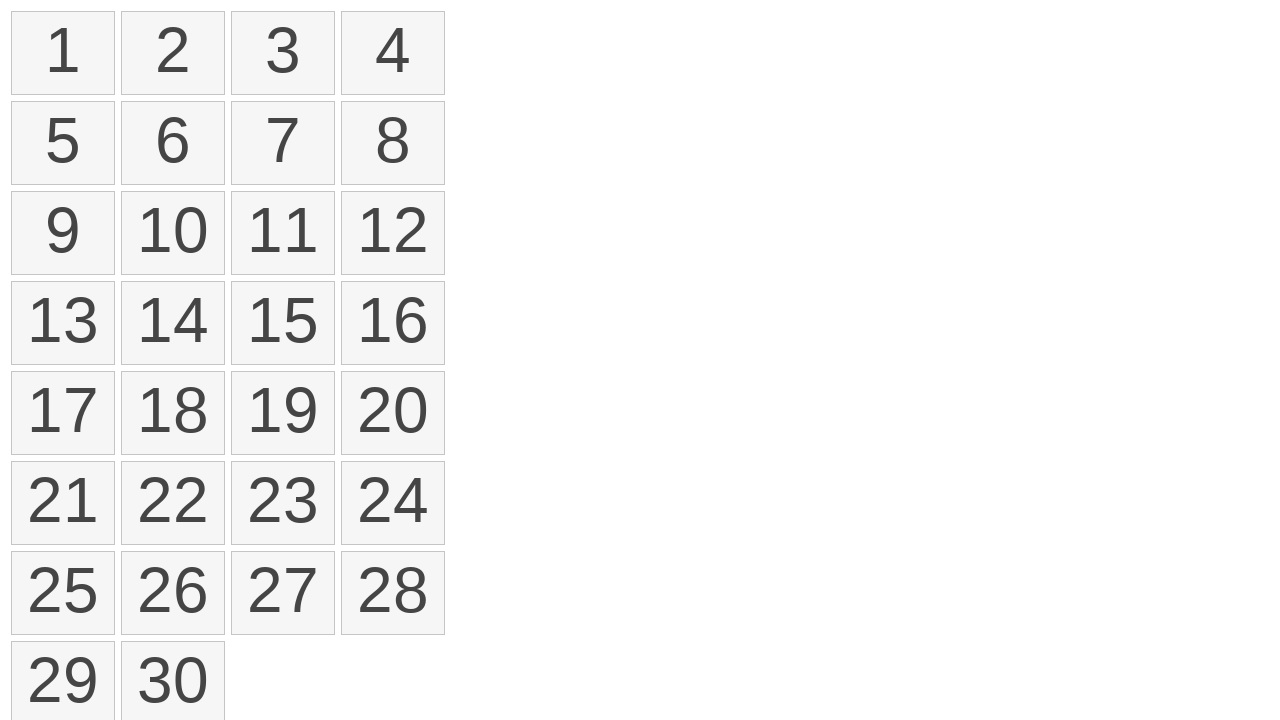

Clicked on number 1 (index 0) while holding Control at (63, 53) on ol#selectable > li >> nth=0
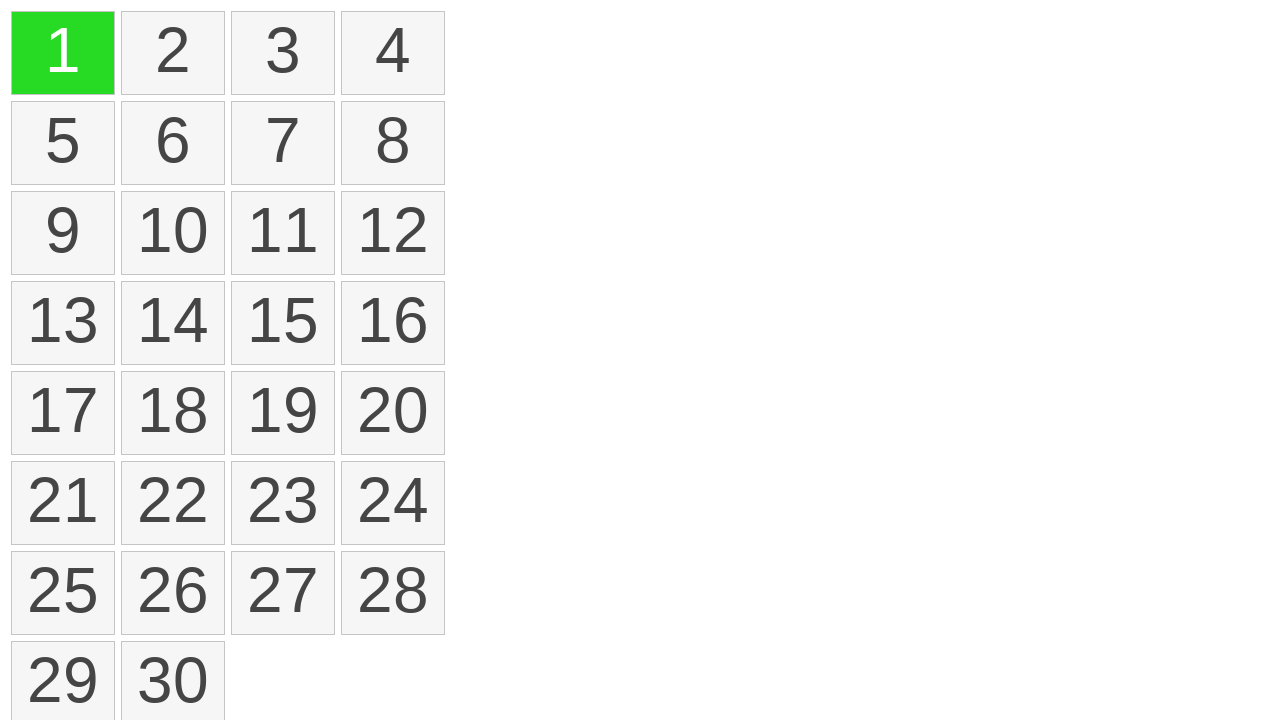

Clicked on number 4 (index 3) while holding Control at (393, 53) on ol#selectable > li >> nth=3
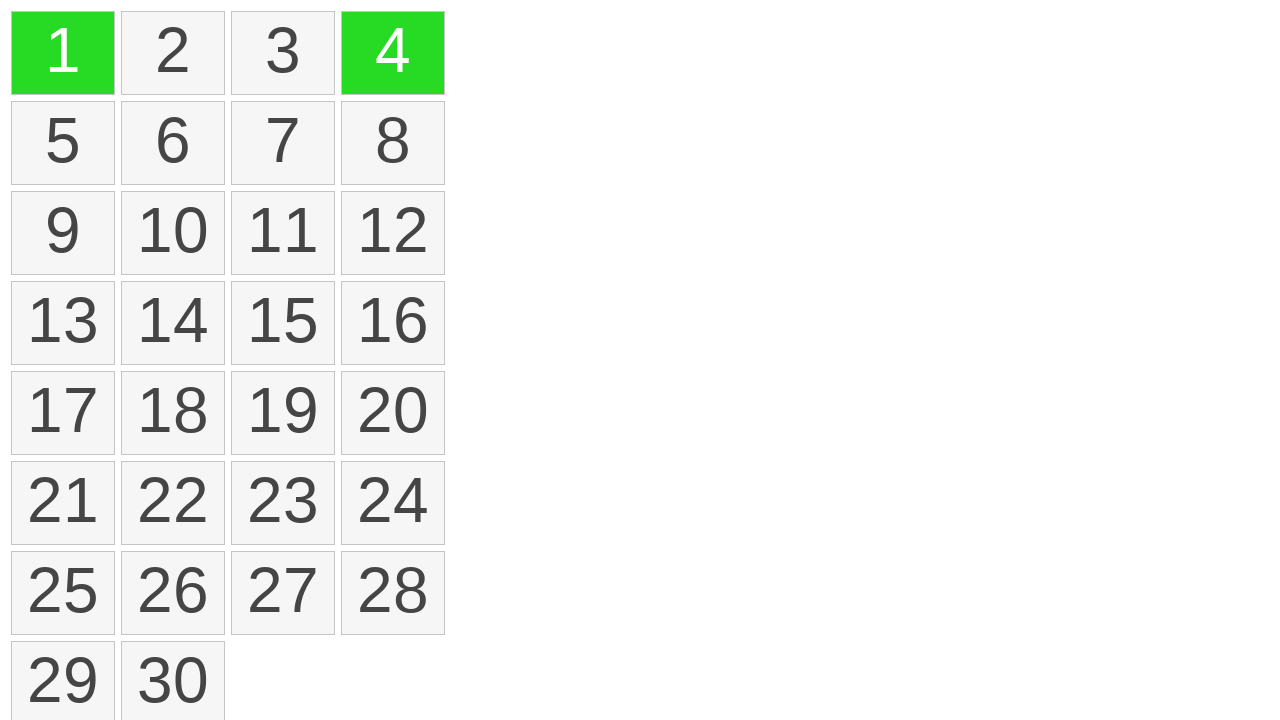

Clicked on number 8 (index 7) while holding Control at (393, 143) on ol#selectable > li >> nth=7
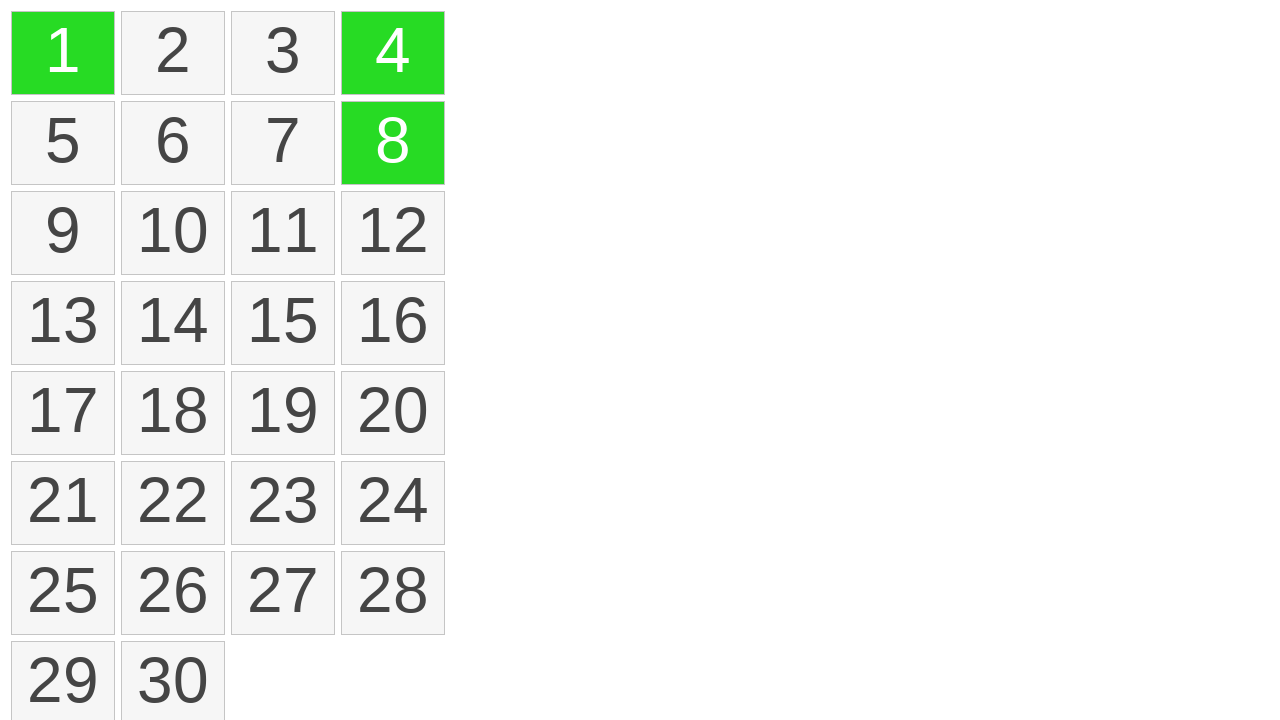

Clicked on number 11 (index 10) while holding Control at (283, 233) on ol#selectable > li >> nth=10
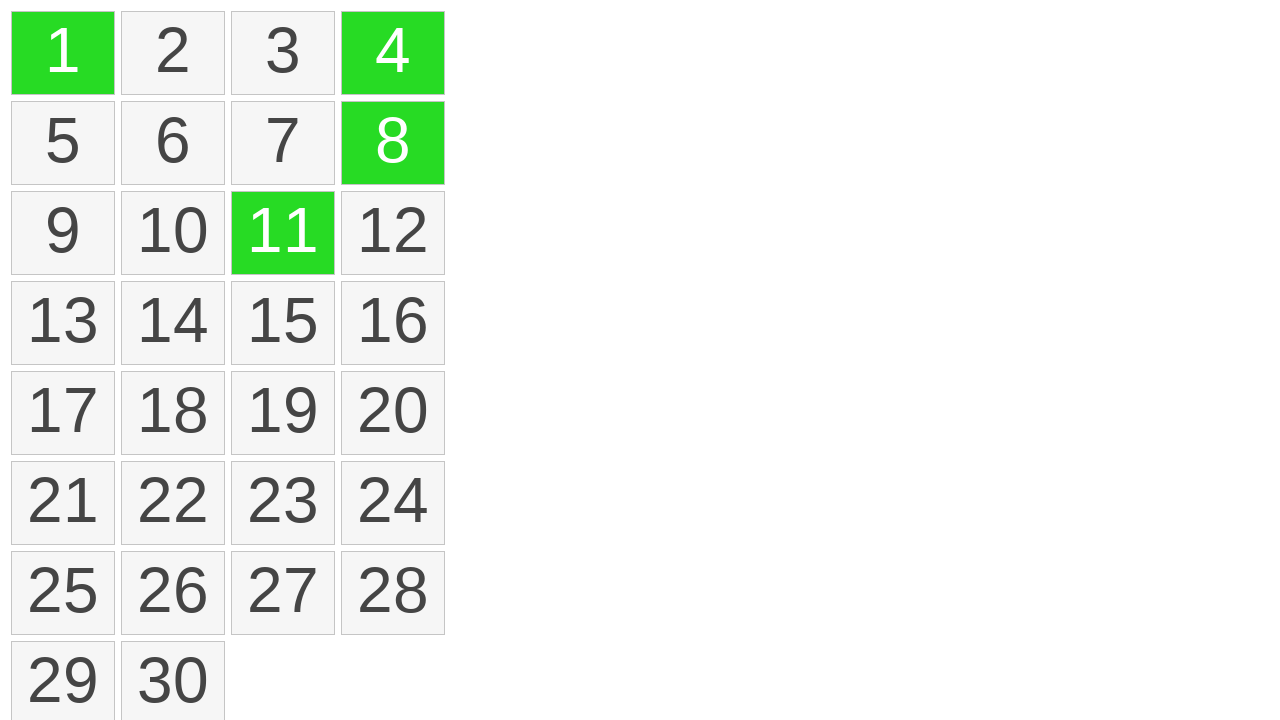

Clicked on number 14 (index 13) while holding Control at (173, 323) on ol#selectable > li >> nth=13
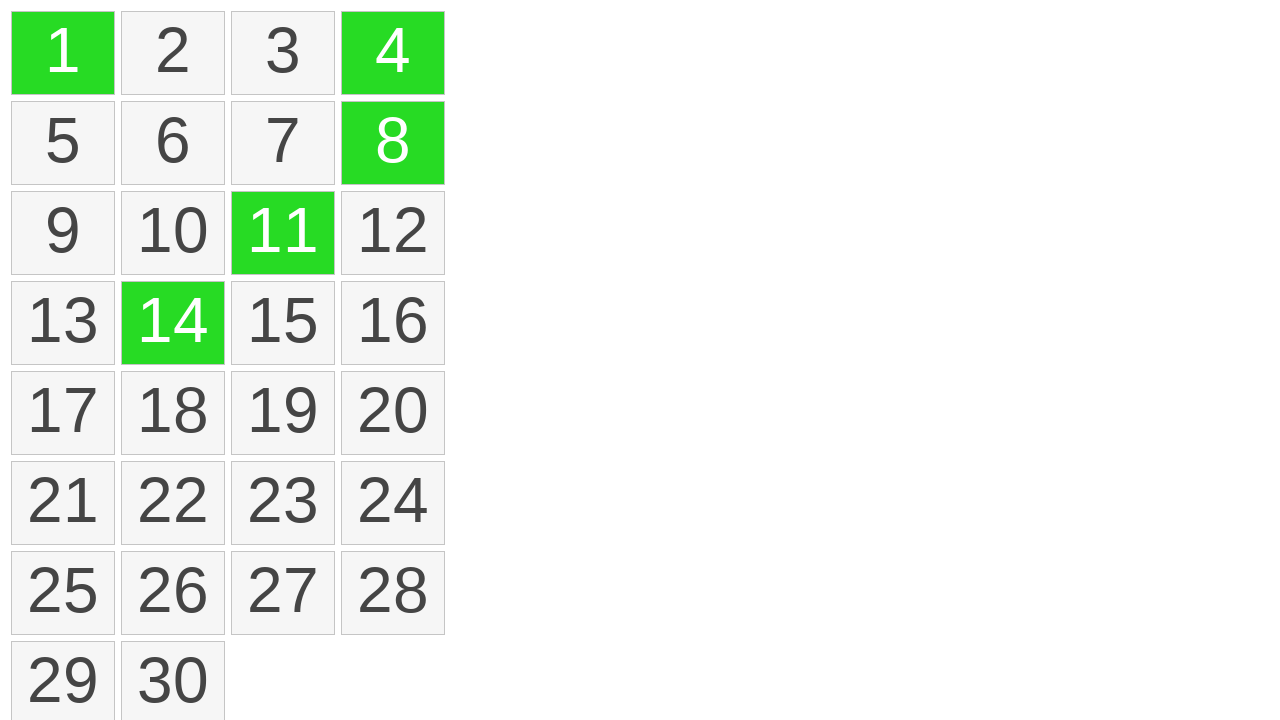

Clicked on number 18 (index 17) while holding Control at (173, 413) on ol#selectable > li >> nth=17
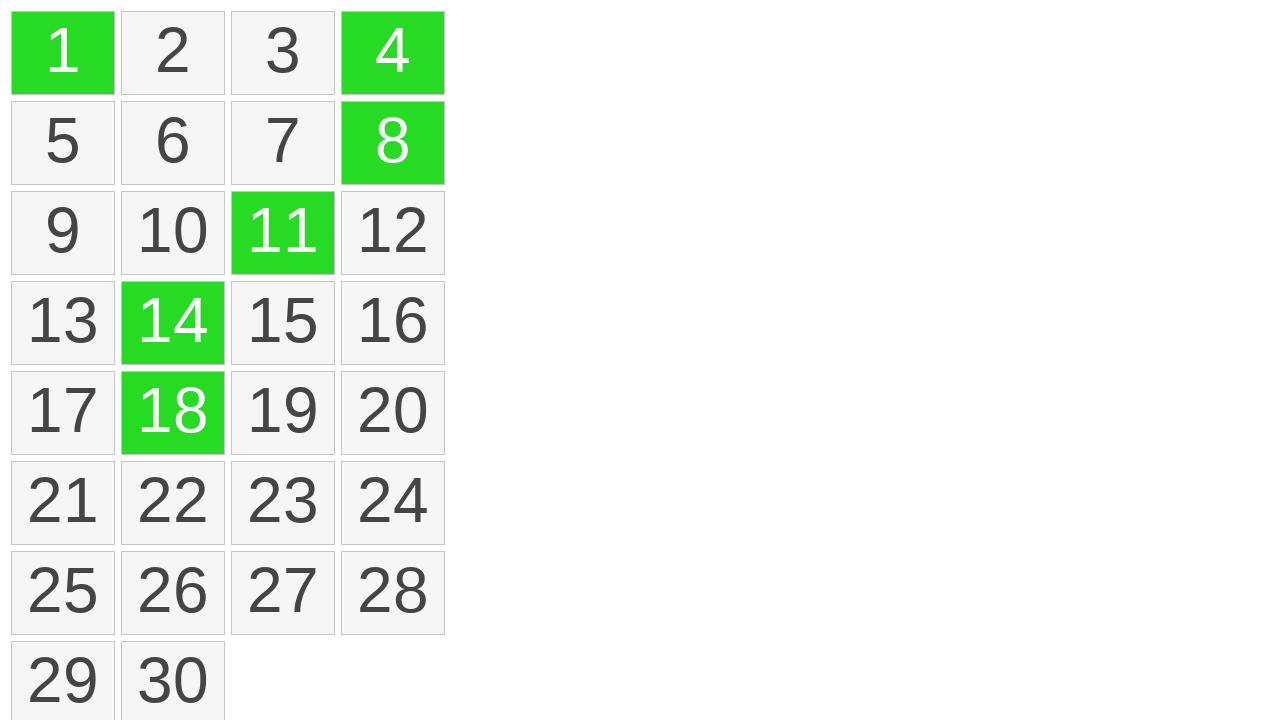

Released Control key
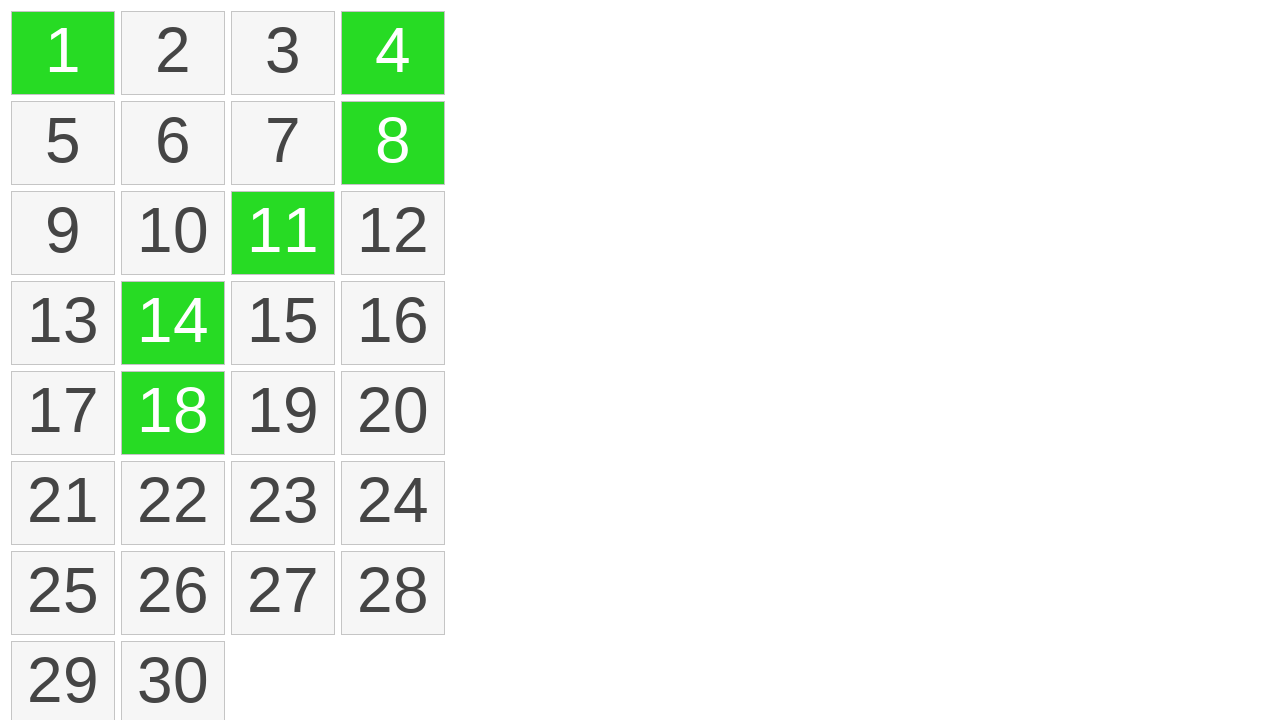

Waited 1 second for selection to stabilize
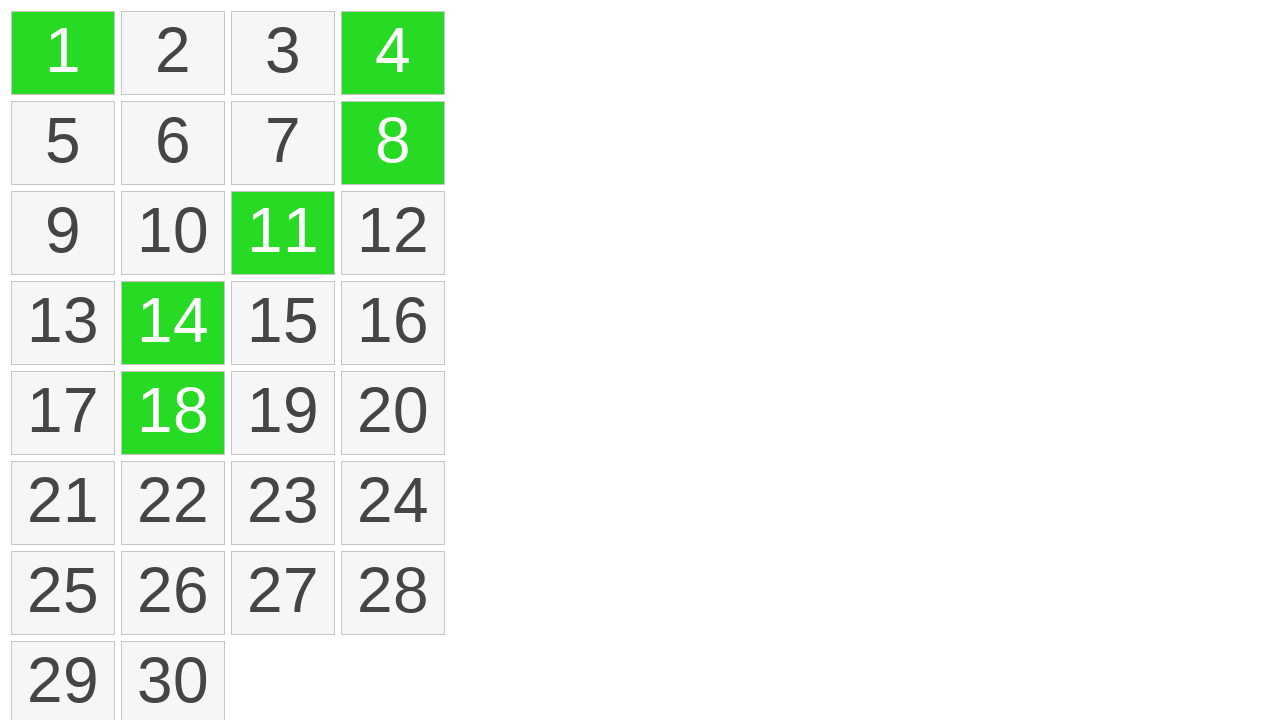

Located all selected elements with ui-selected class
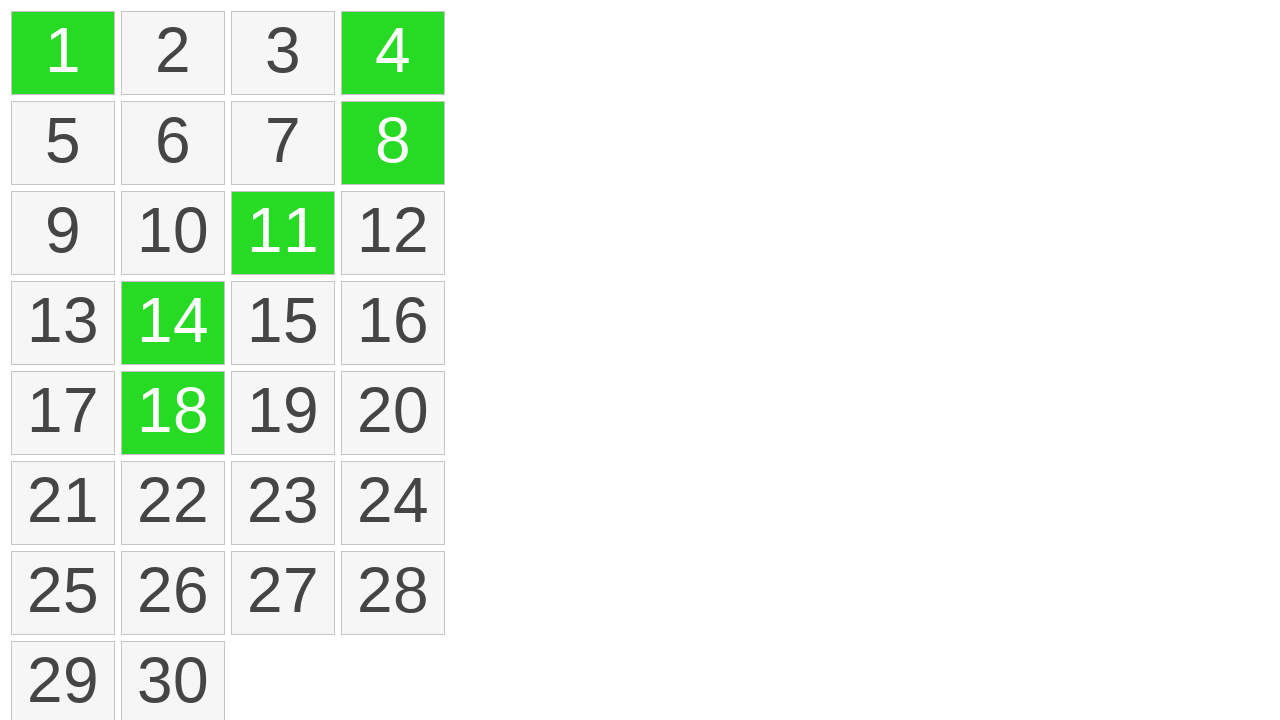

Verified that exactly 6 items are selected
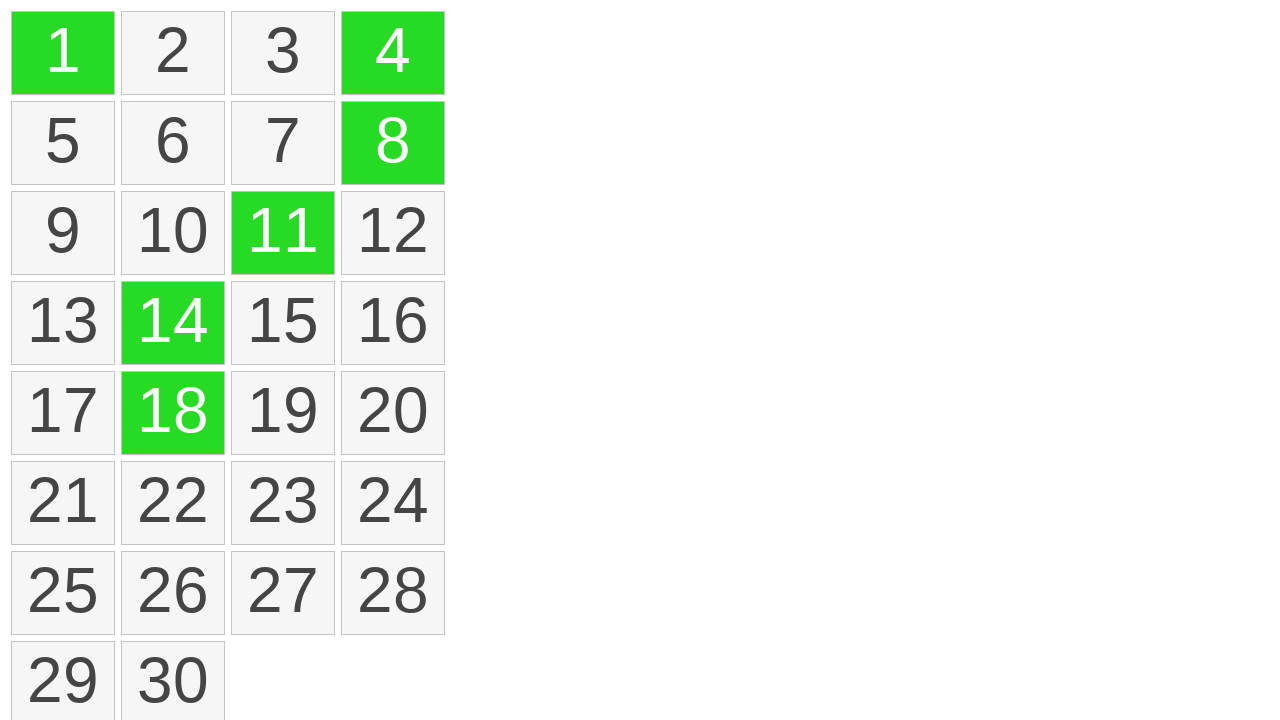

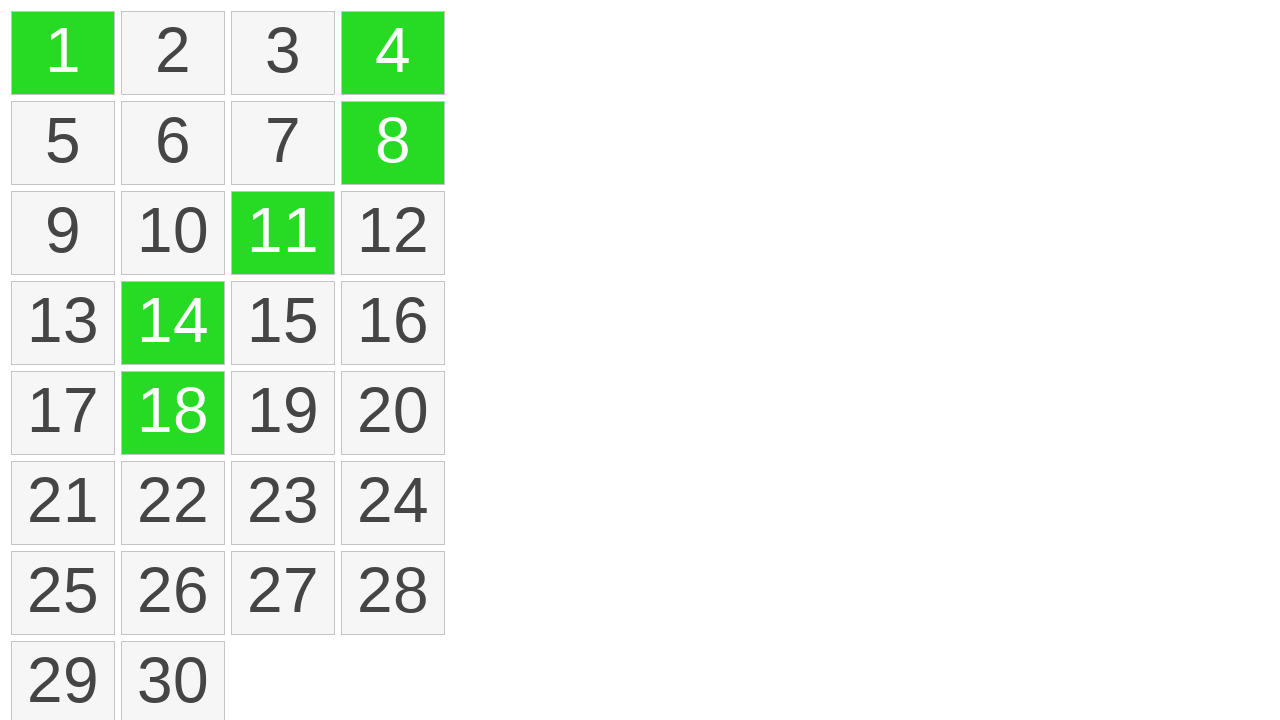